Tests the jQuery UI spinner widget by clicking the up button 10 times and down button 3 times to reach a value of 7

Starting URL: http://jqueryui.com/spinner/

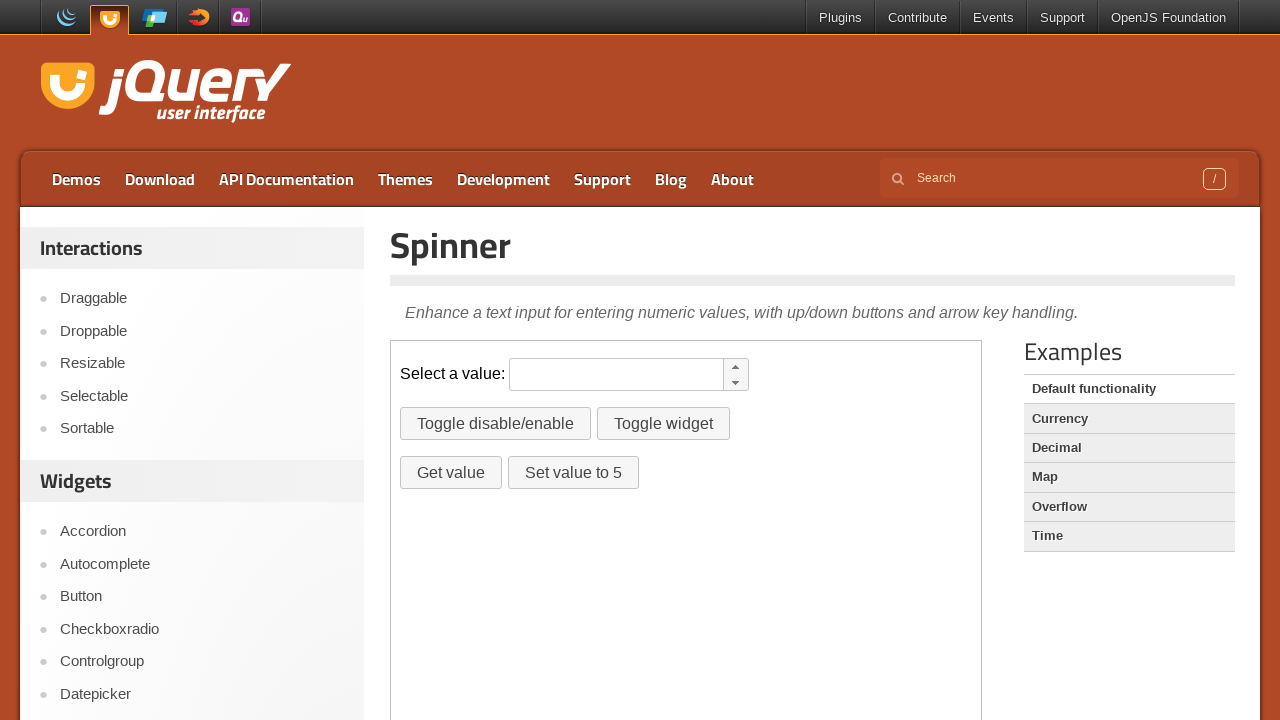

Located demo iframe for jQuery UI spinner
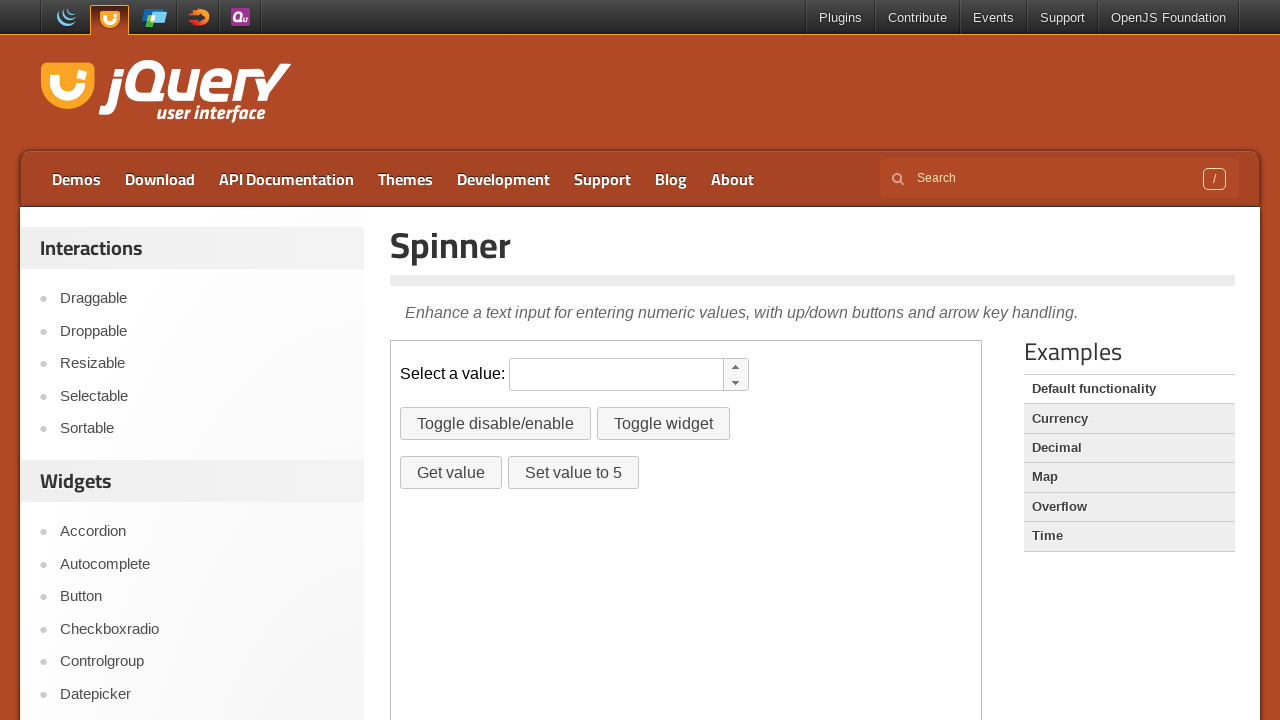

Located spinner up button
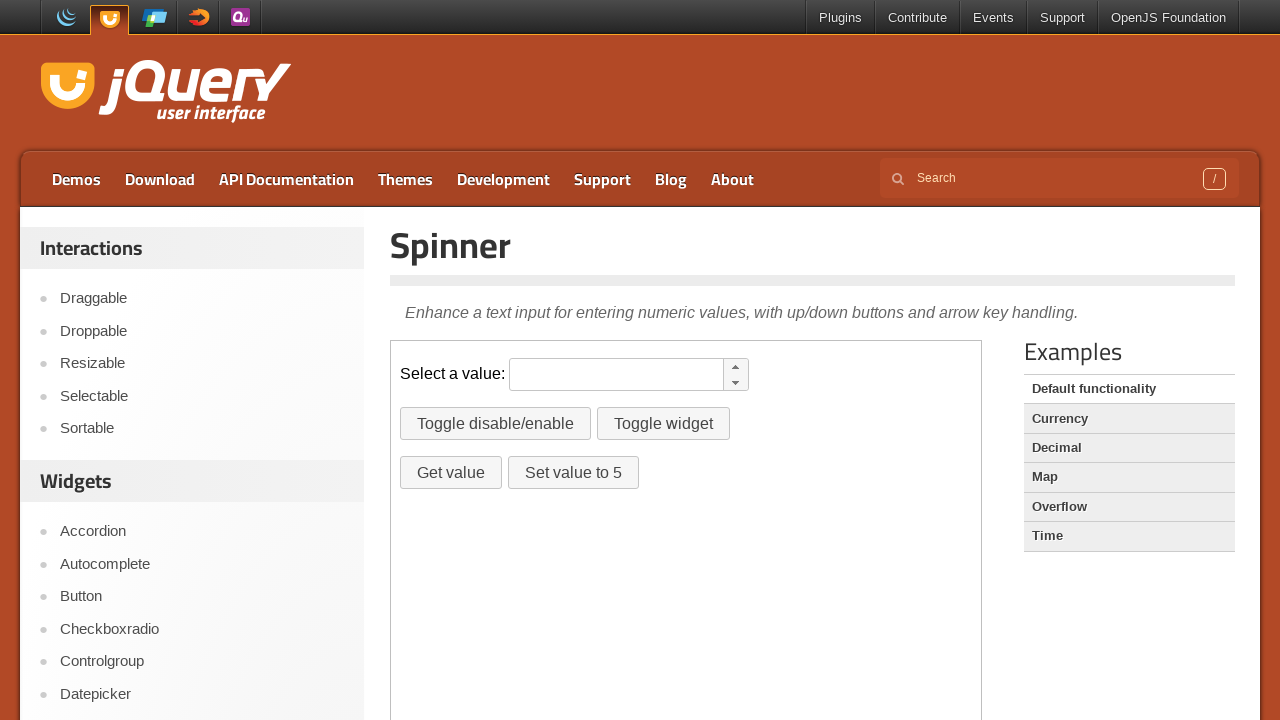

Located spinner down button
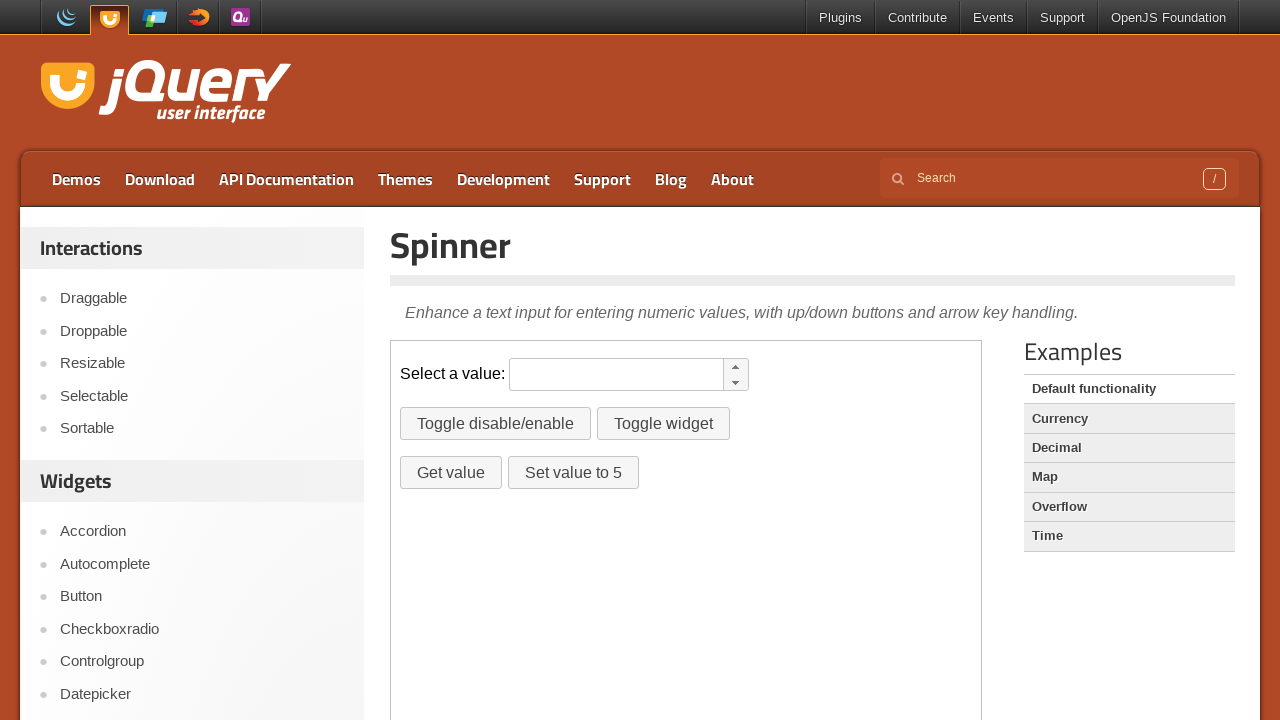

Clicked spinner up button (click 1/10) at (736, 367) on iframe.demo-frame >> internal:control=enter-frame >> span.ui-spinner a.ui-spinne
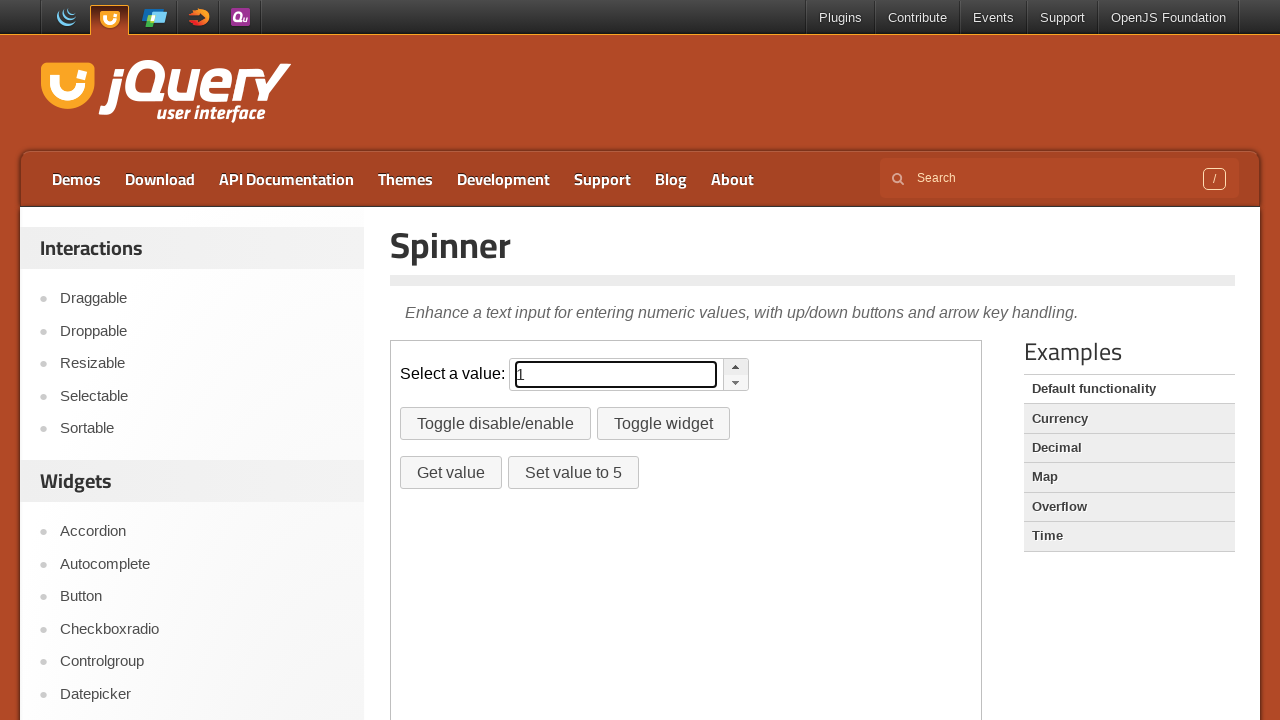

Clicked spinner up button (click 2/10) at (736, 367) on iframe.demo-frame >> internal:control=enter-frame >> span.ui-spinner a.ui-spinne
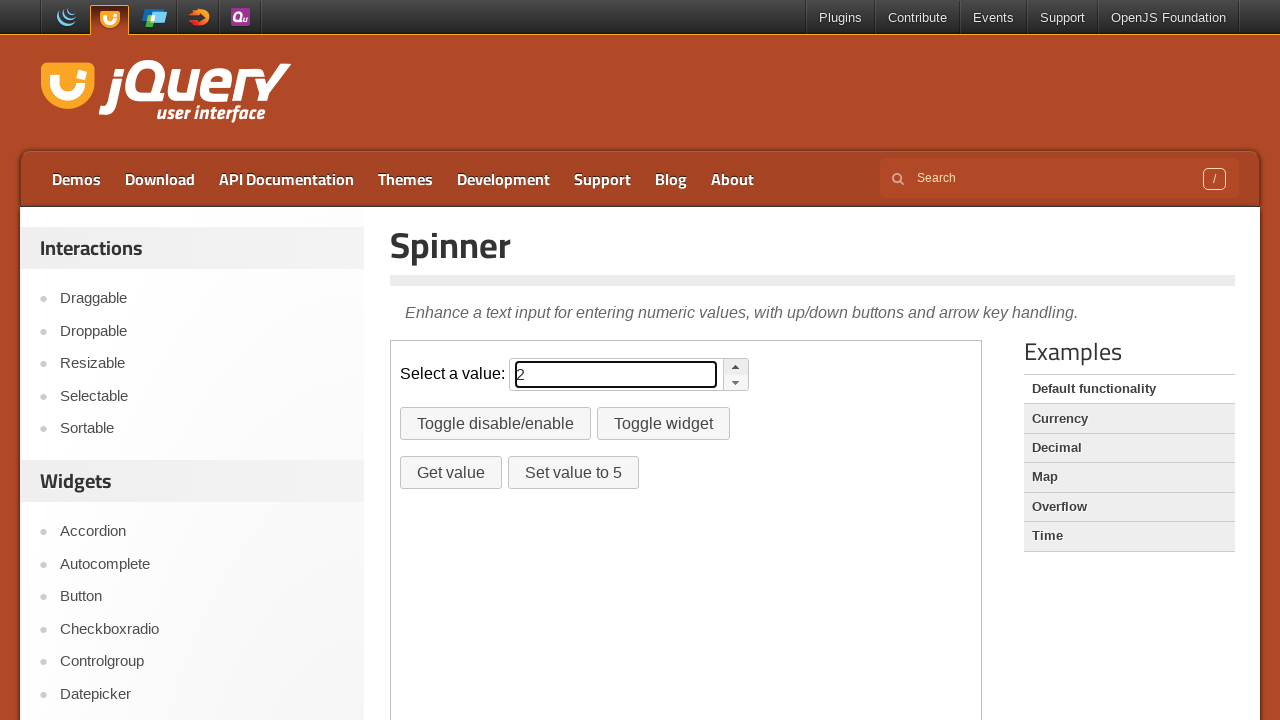

Clicked spinner up button (click 3/10) at (736, 367) on iframe.demo-frame >> internal:control=enter-frame >> span.ui-spinner a.ui-spinne
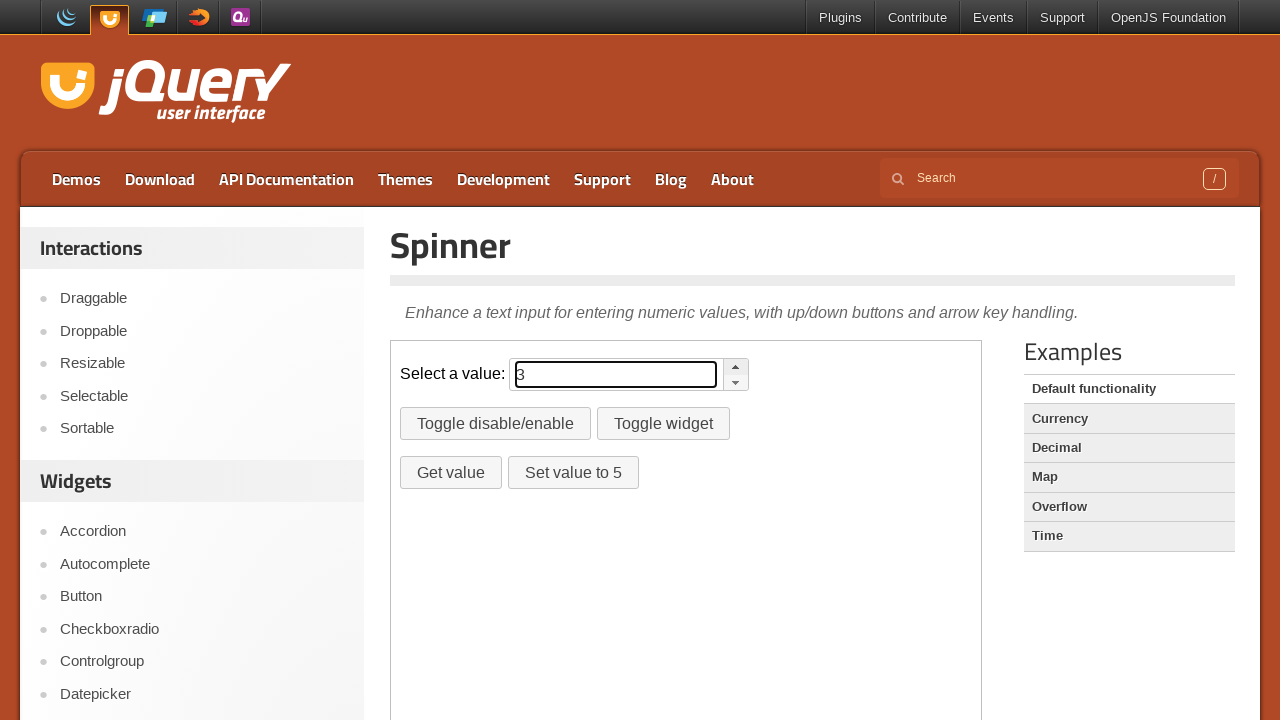

Clicked spinner up button (click 4/10) at (736, 367) on iframe.demo-frame >> internal:control=enter-frame >> span.ui-spinner a.ui-spinne
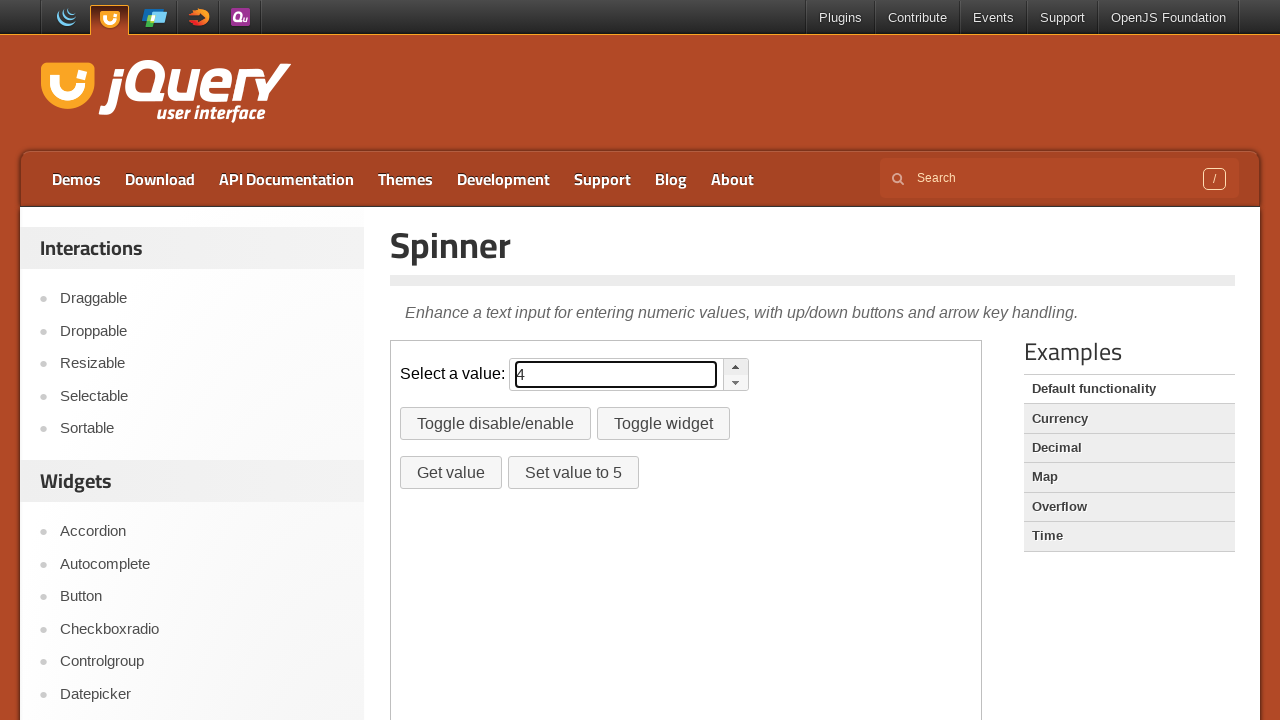

Clicked spinner up button (click 5/10) at (736, 367) on iframe.demo-frame >> internal:control=enter-frame >> span.ui-spinner a.ui-spinne
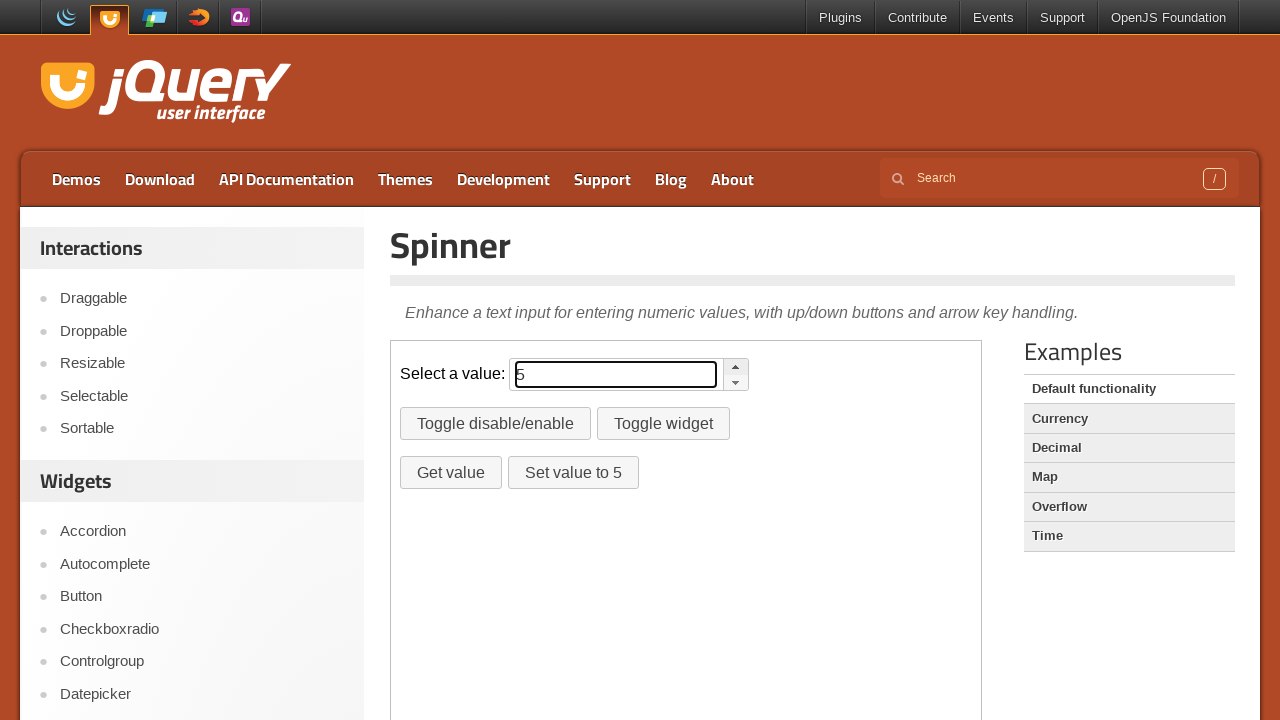

Clicked spinner up button (click 6/10) at (736, 367) on iframe.demo-frame >> internal:control=enter-frame >> span.ui-spinner a.ui-spinne
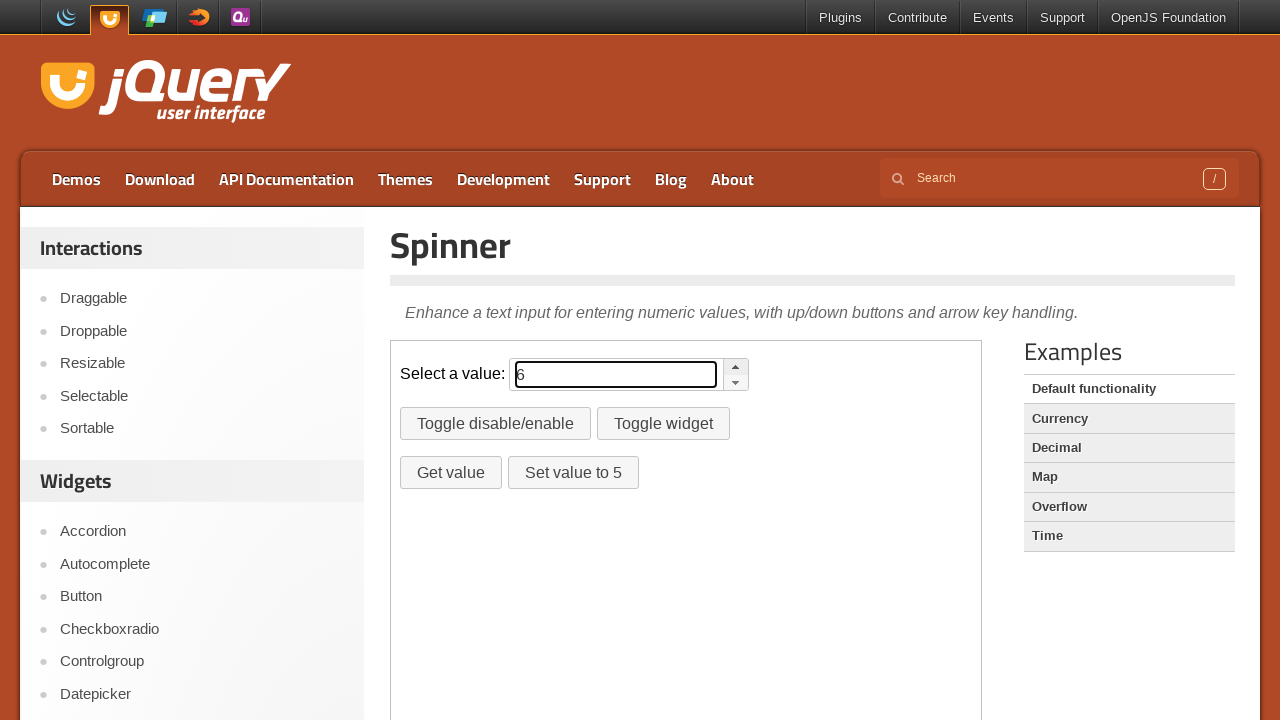

Clicked spinner up button (click 7/10) at (736, 367) on iframe.demo-frame >> internal:control=enter-frame >> span.ui-spinner a.ui-spinne
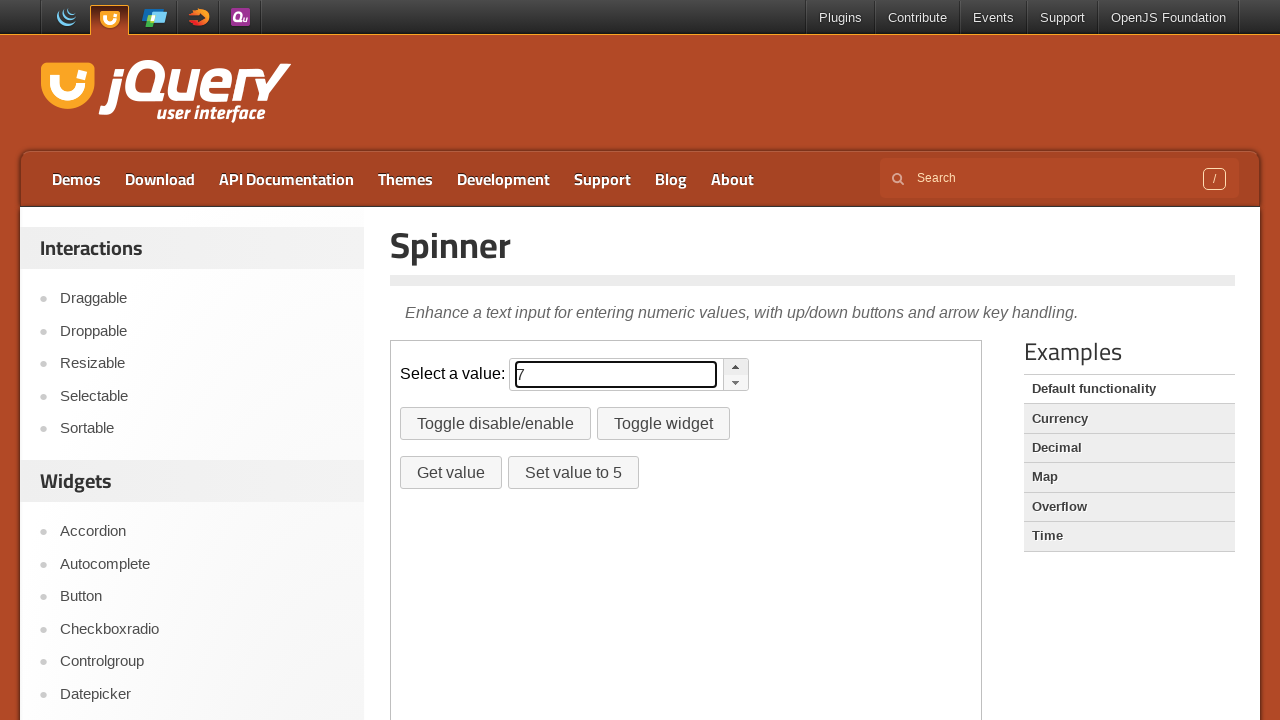

Clicked spinner up button (click 8/10) at (736, 367) on iframe.demo-frame >> internal:control=enter-frame >> span.ui-spinner a.ui-spinne
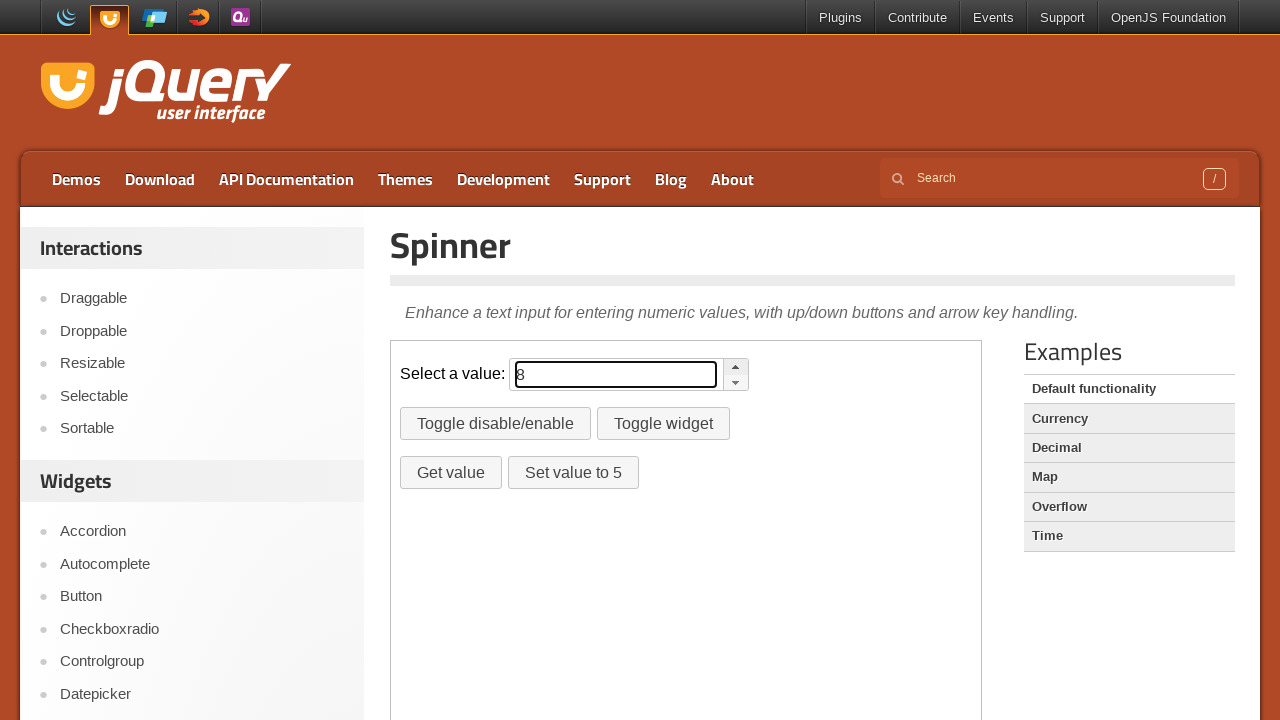

Clicked spinner up button (click 9/10) at (736, 367) on iframe.demo-frame >> internal:control=enter-frame >> span.ui-spinner a.ui-spinne
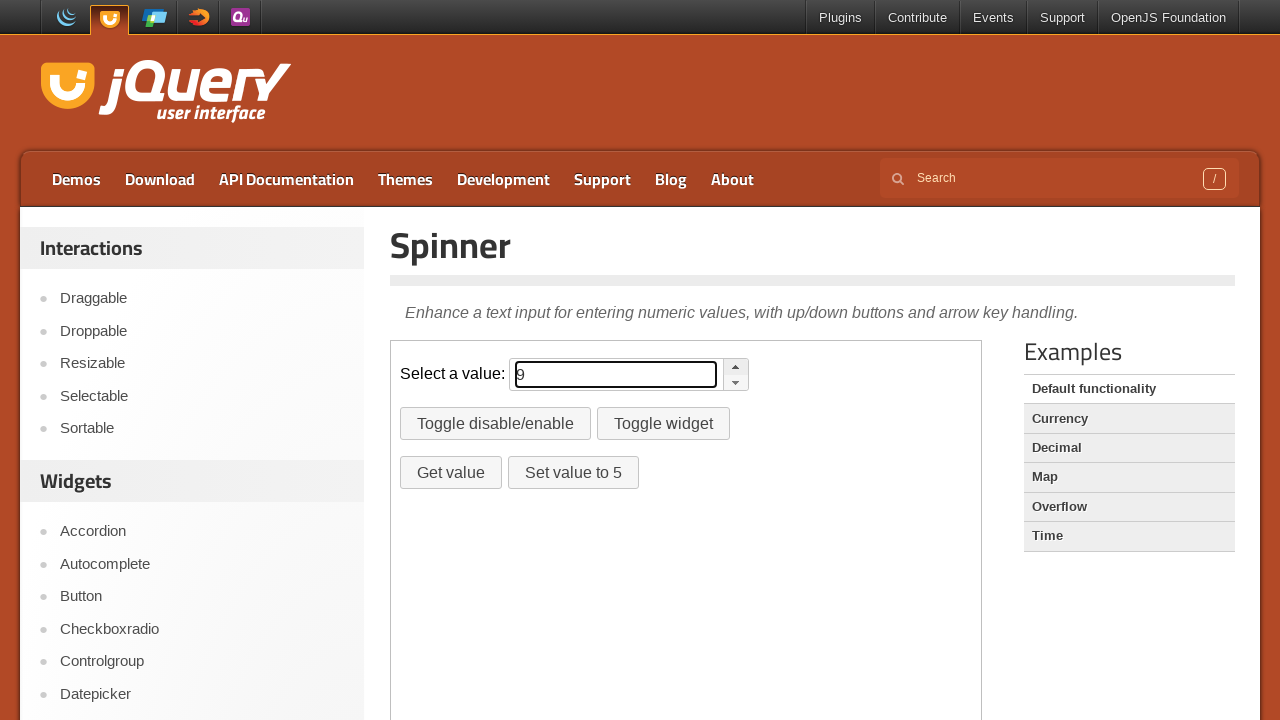

Clicked spinner up button (click 10/10) at (736, 367) on iframe.demo-frame >> internal:control=enter-frame >> span.ui-spinner a.ui-spinne
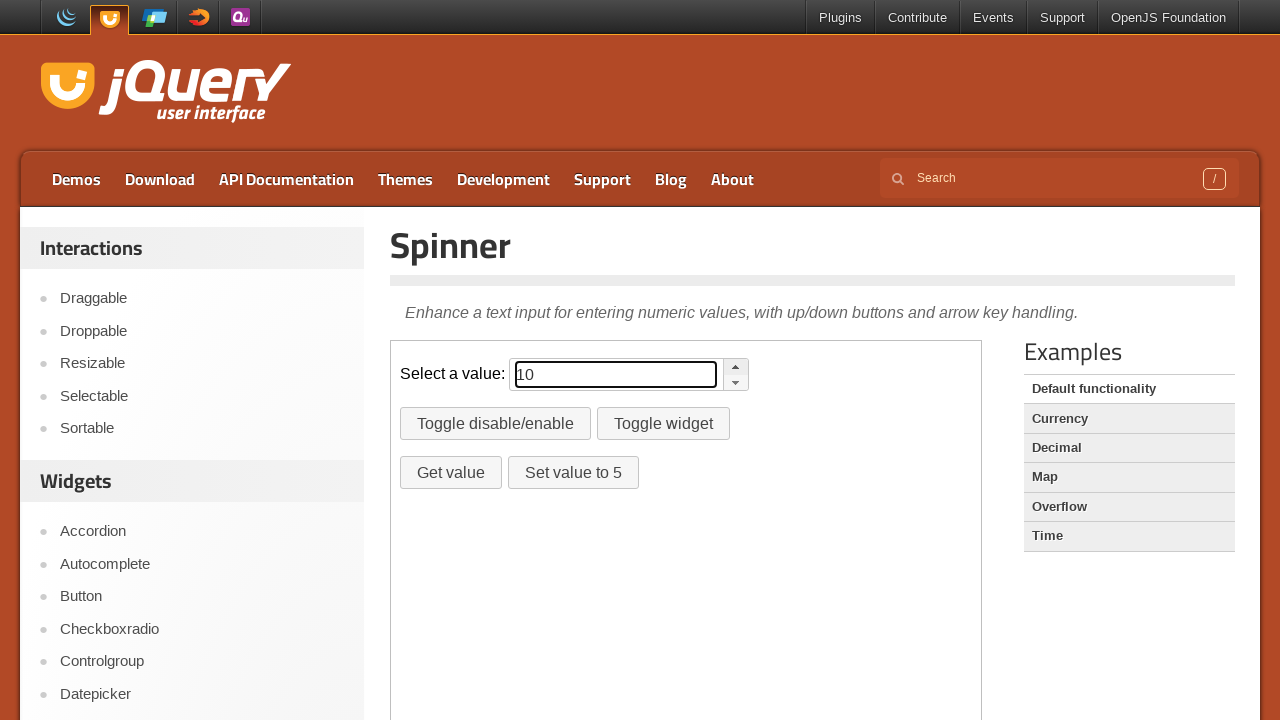

Clicked spinner down button (click 1/3) at (736, 382) on iframe.demo-frame >> internal:control=enter-frame >> span.ui-spinner a.ui-spinne
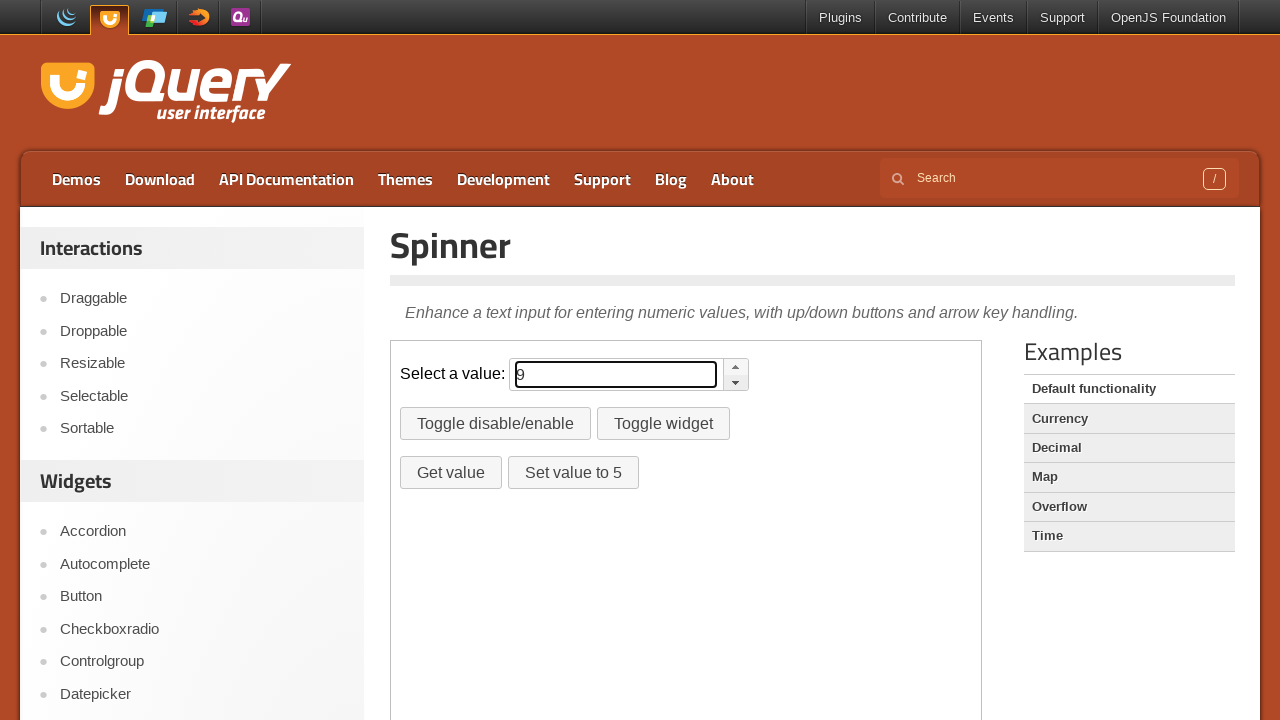

Clicked spinner down button (click 2/3) at (736, 382) on iframe.demo-frame >> internal:control=enter-frame >> span.ui-spinner a.ui-spinne
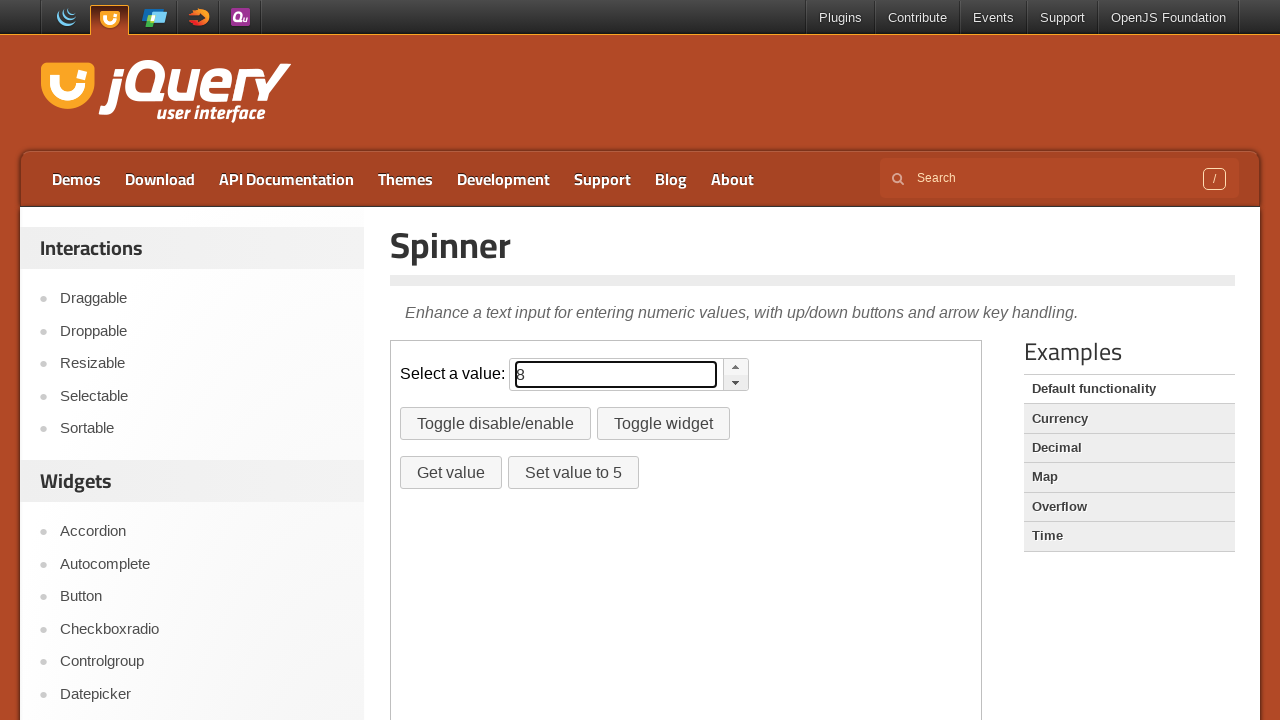

Clicked spinner down button (click 3/3) at (736, 382) on iframe.demo-frame >> internal:control=enter-frame >> span.ui-spinner a.ui-spinne
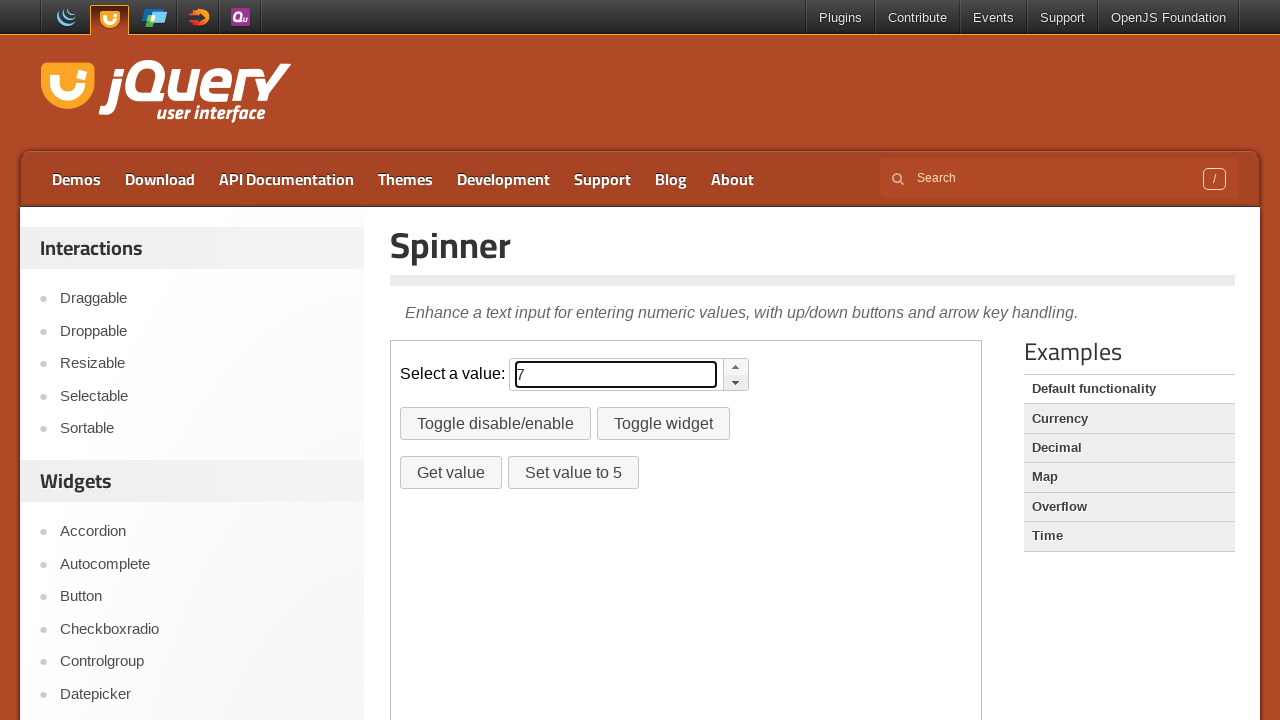

Retrieved spinner value: 7
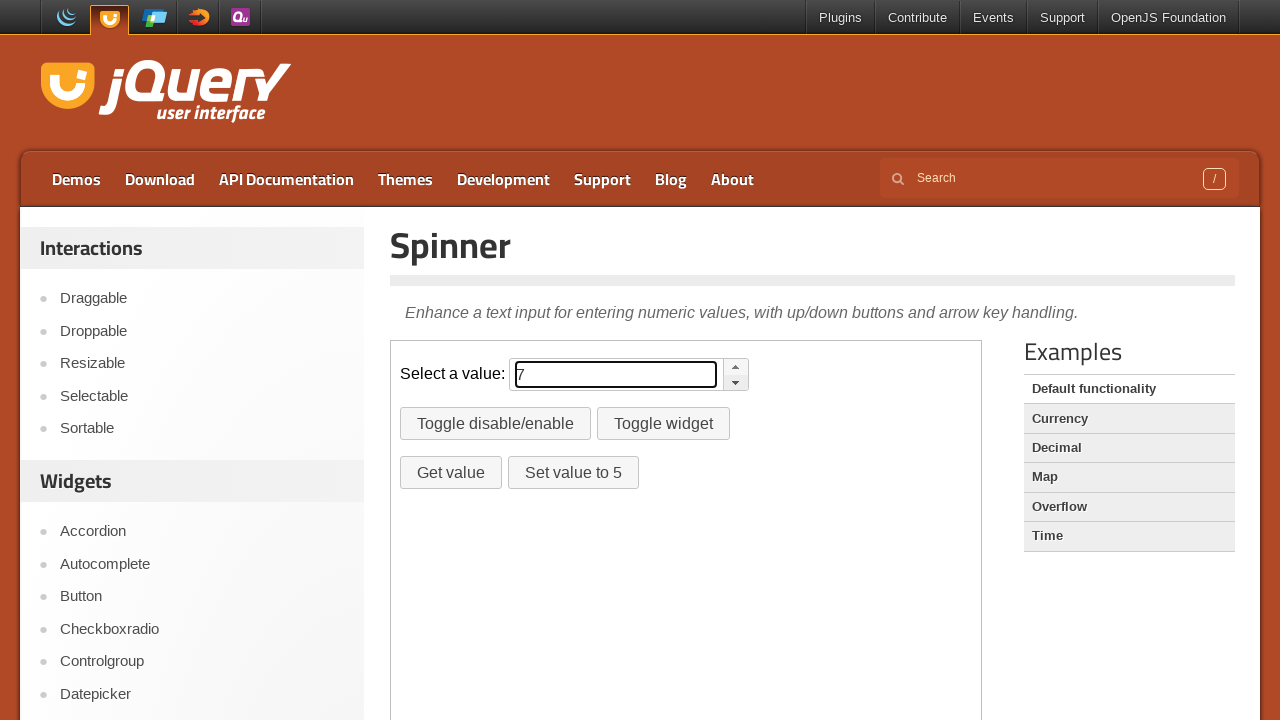

Assertion passed: spinner value is 7
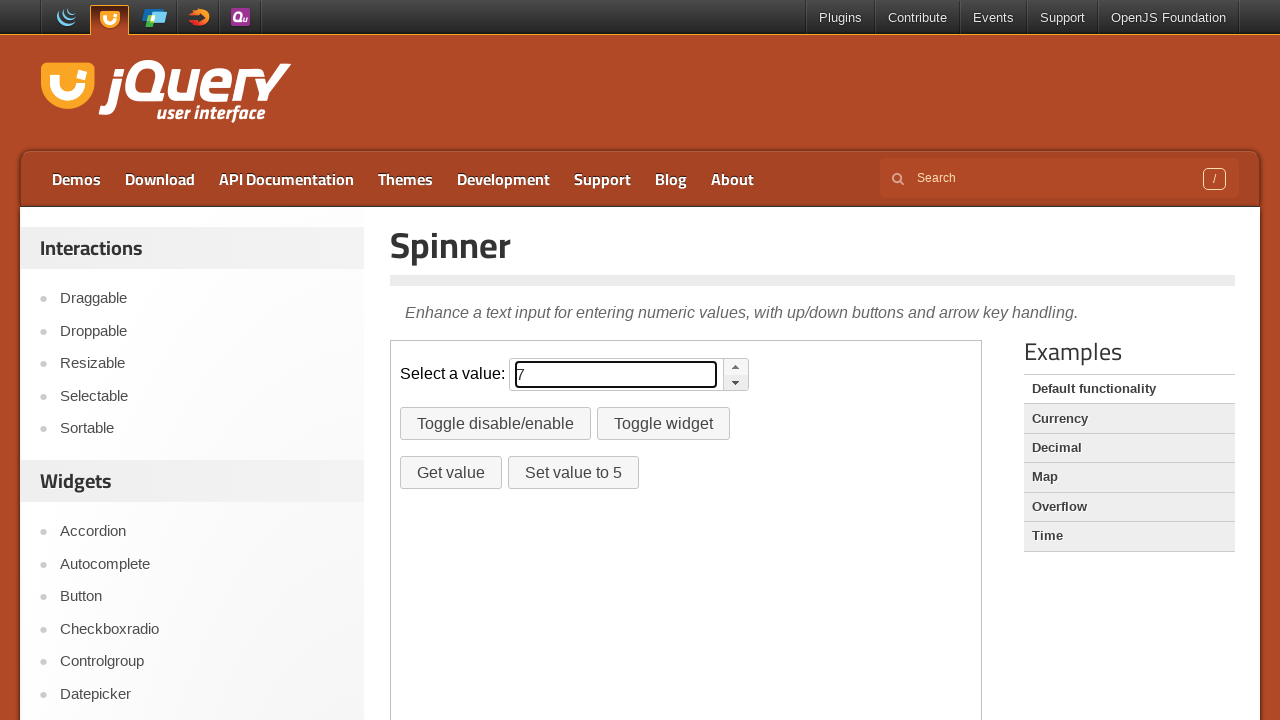

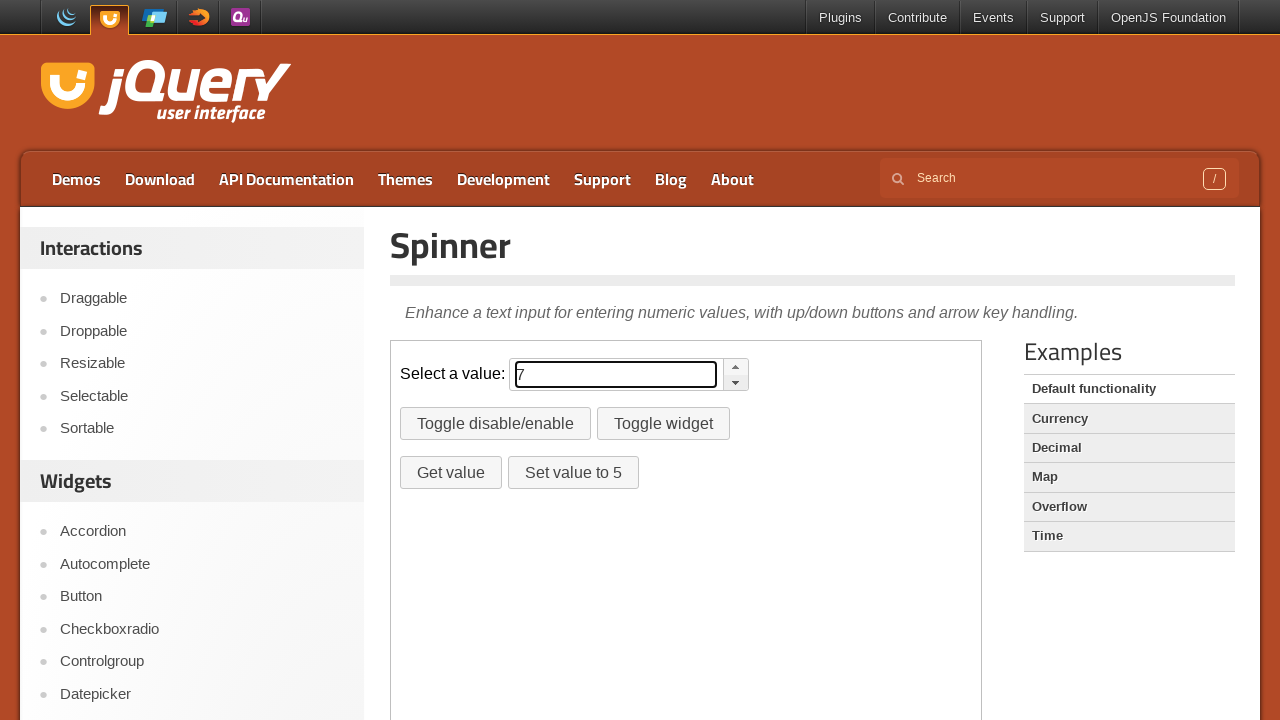